Tests that clicking the alert button changes its ID attribute

Starting URL: http://the-internet.herokuapp.com/challenging_dom

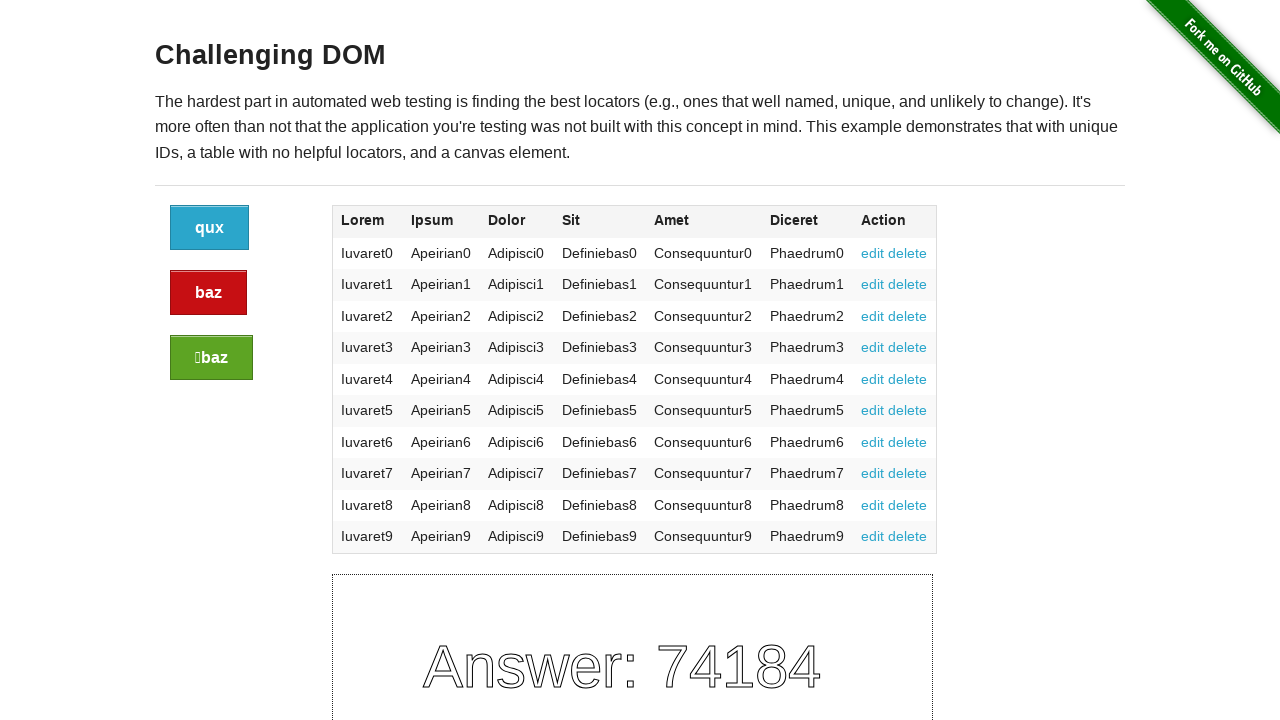

Navigated to the-internet.herokuapp.com/challenging_dom
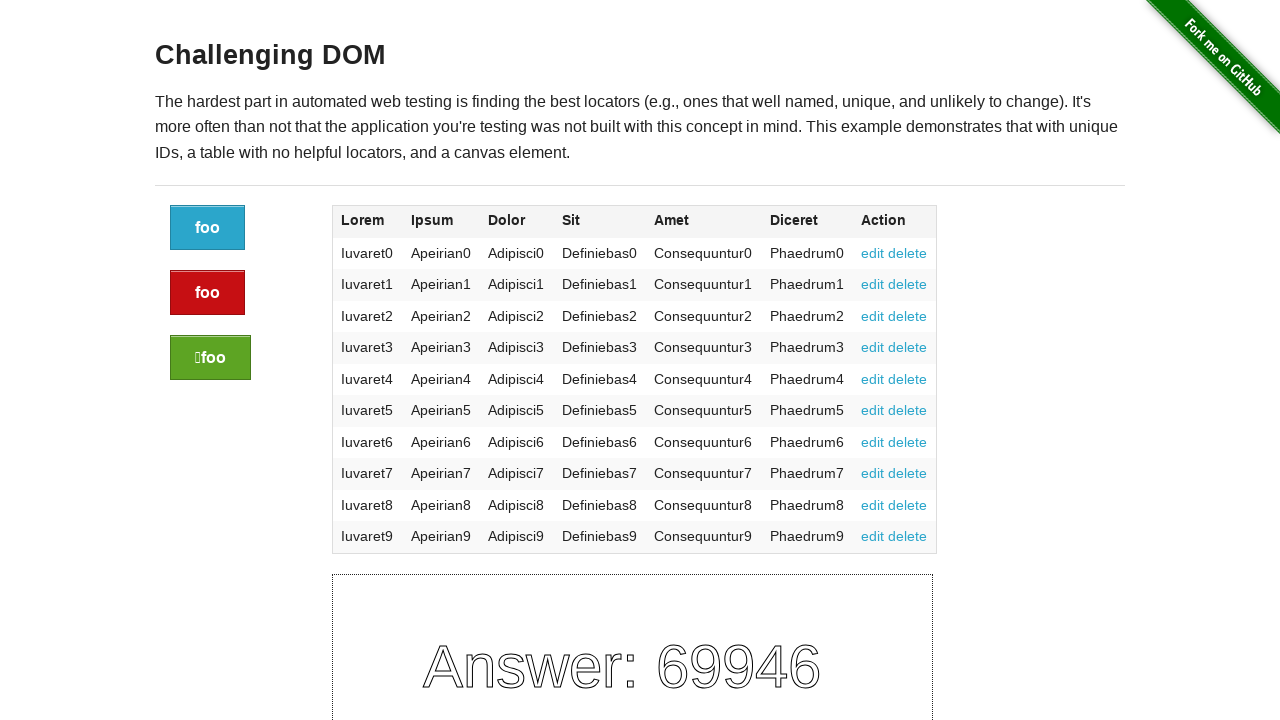

Located alert button element
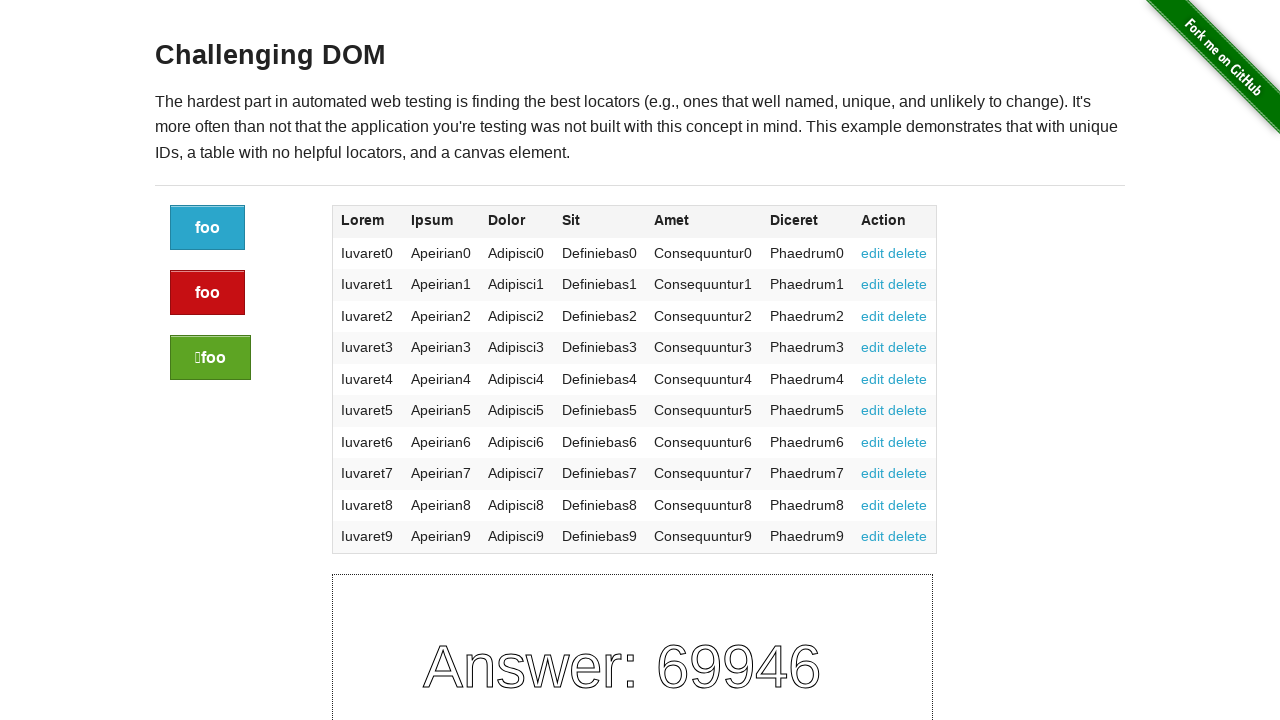

Retrieved initial alert button ID: 9e111490-f45e-013e-044b-566d4a43c396
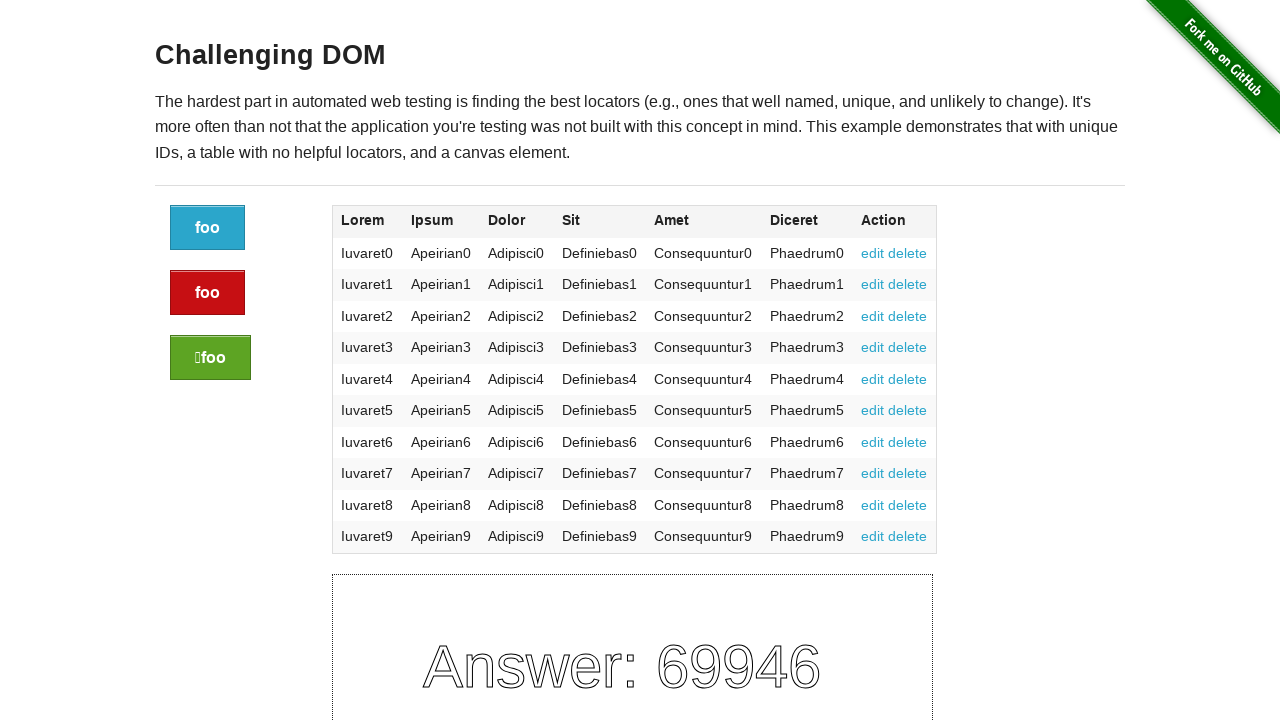

Clicked the alert button at (208, 293) on xpath=//div[@class="large-2 columns"]/a[@class="button alert"]
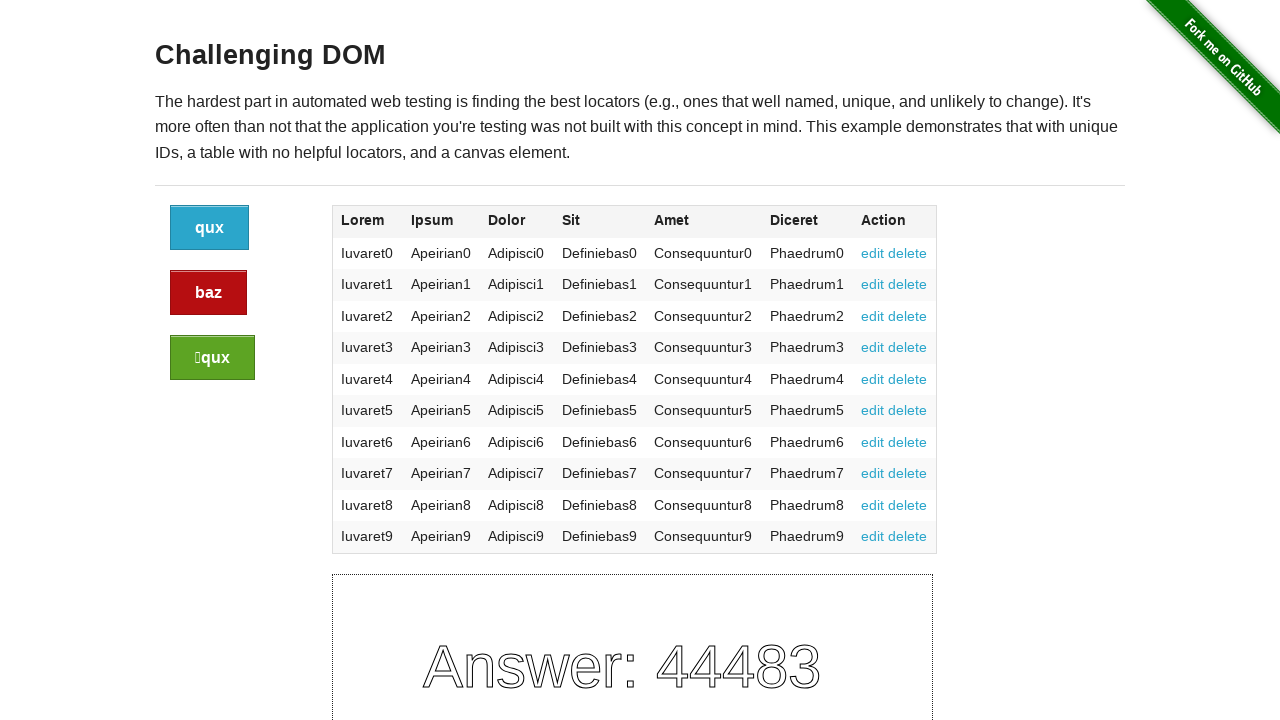

Retrieved new alert button ID: 9e77f780-f45e-013e-045f-566d4a43c396
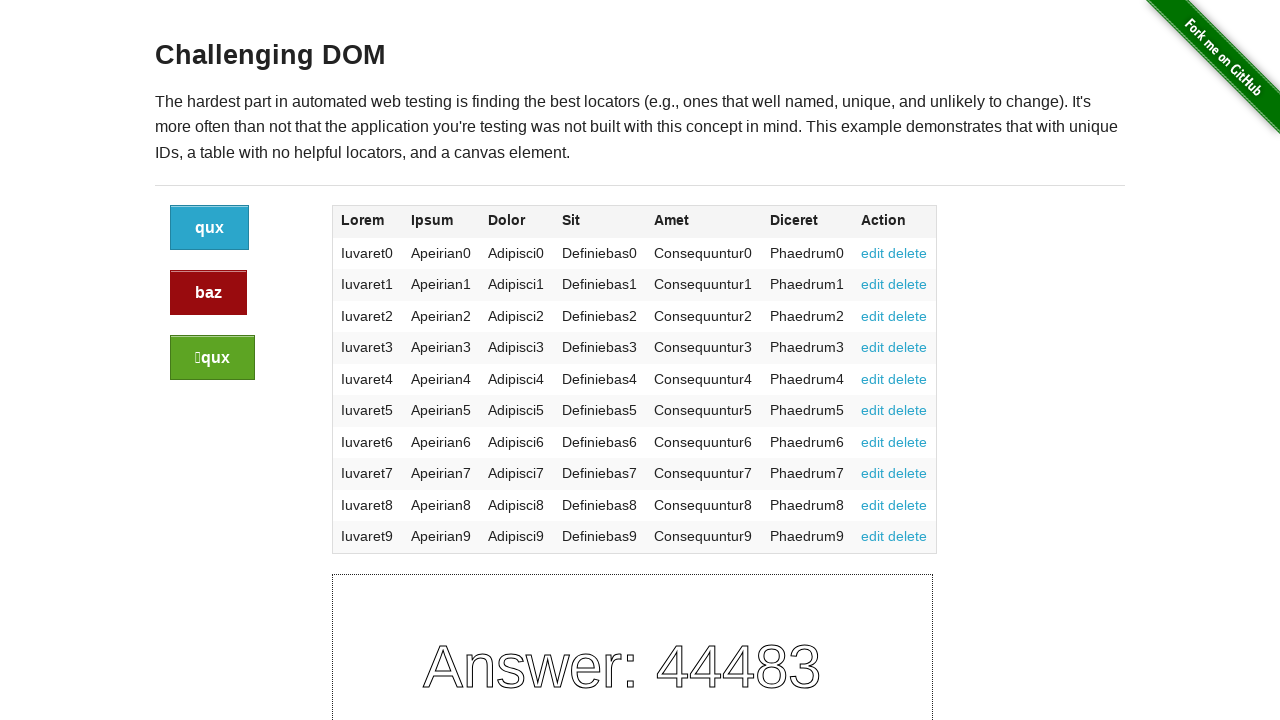

Verified that alert button ID changed after click
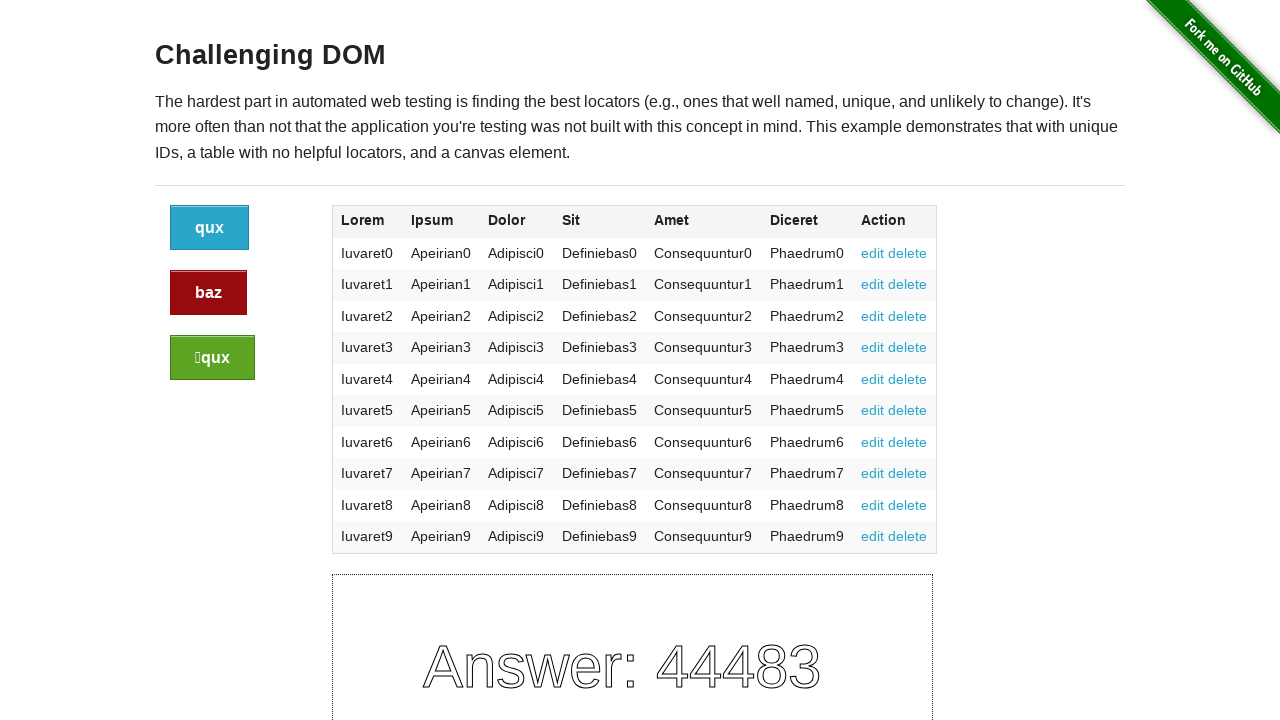

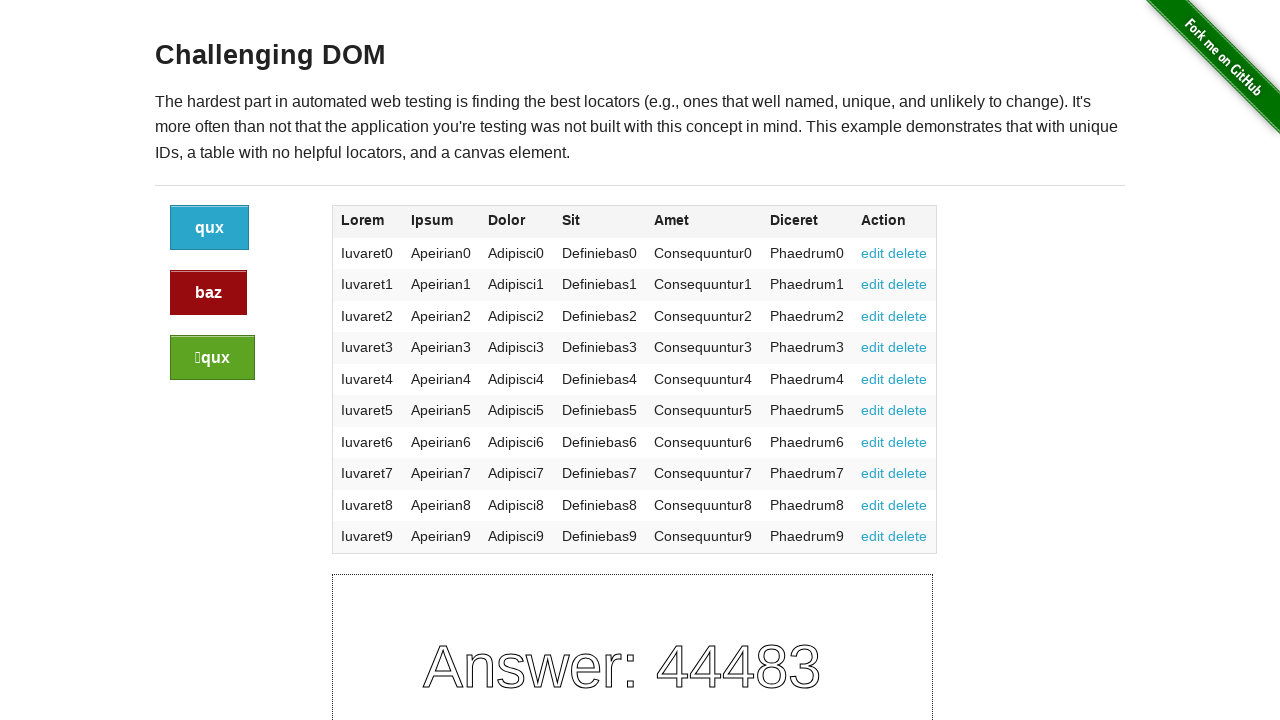